Tests adding todo items to the list by filling the input field and pressing Enter, verifying items appear in the list.

Starting URL: https://demo.playwright.dev/todomvc

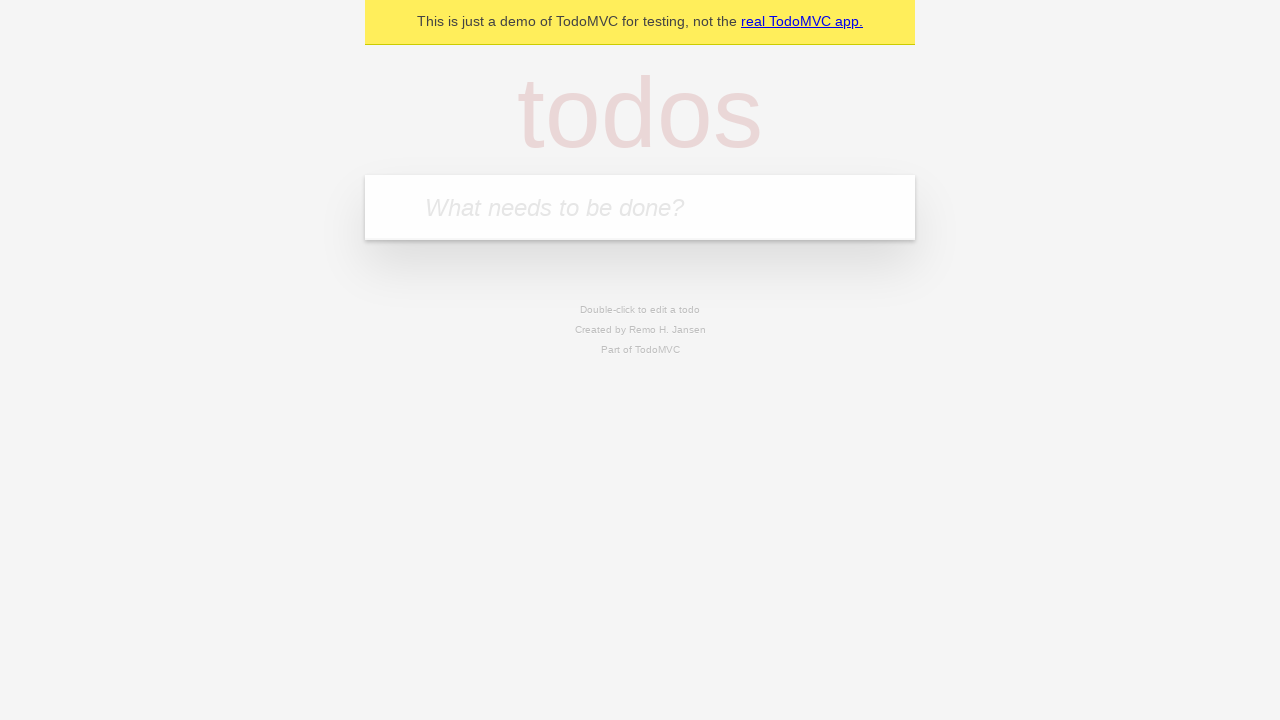

Filled todo input with 'buy some cheese' on internal:attr=[placeholder="What needs to be done?"i]
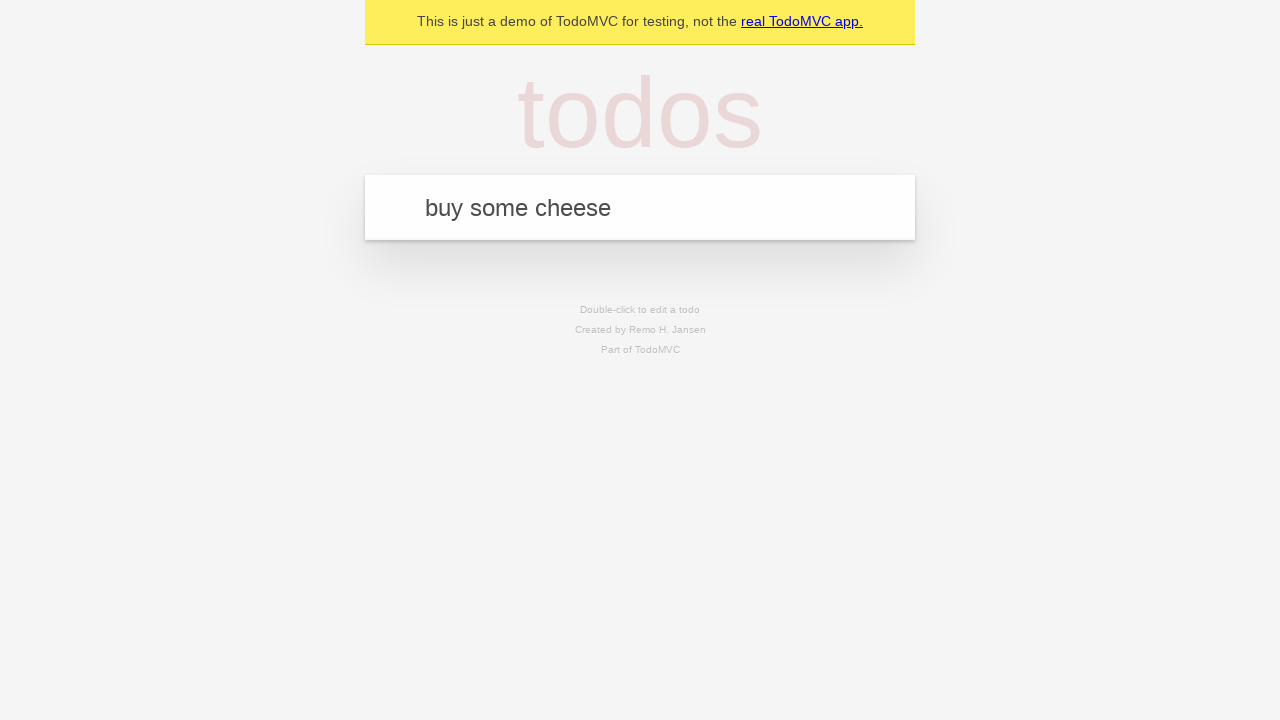

Pressed Enter to add first todo item on internal:attr=[placeholder="What needs to be done?"i]
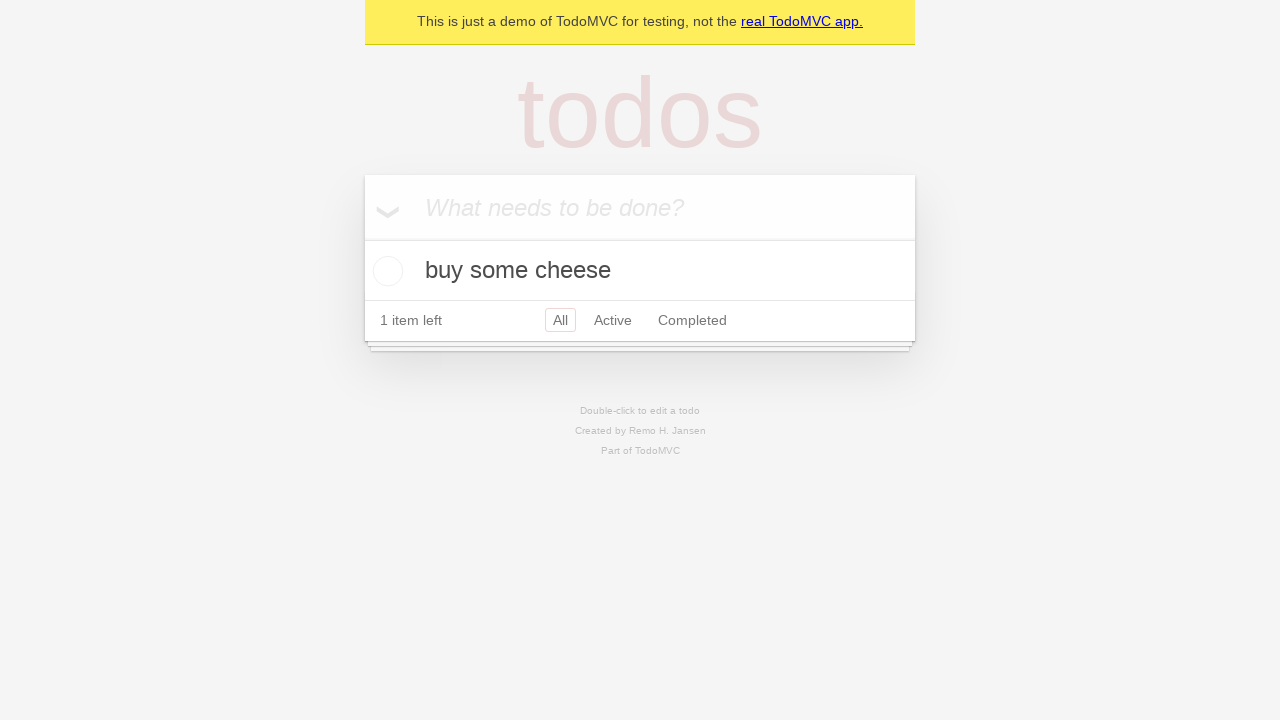

First todo item appeared in the list
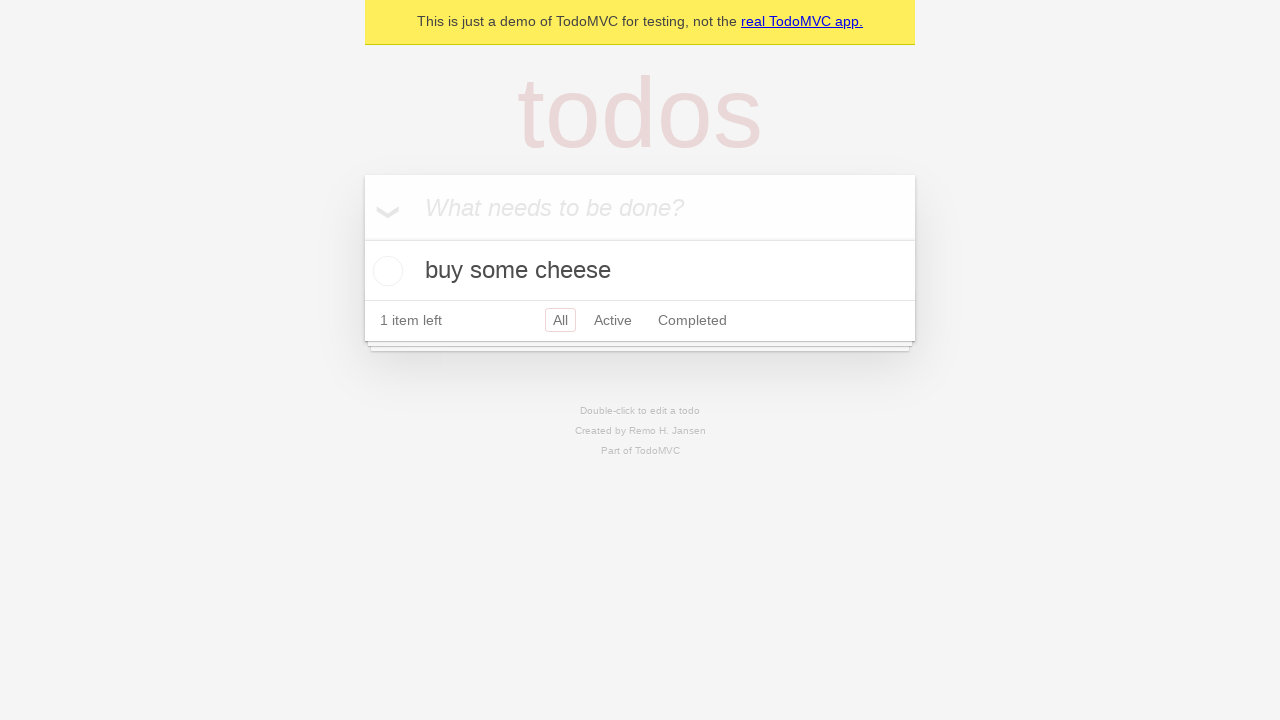

Filled todo input with 'feed the cat' on internal:attr=[placeholder="What needs to be done?"i]
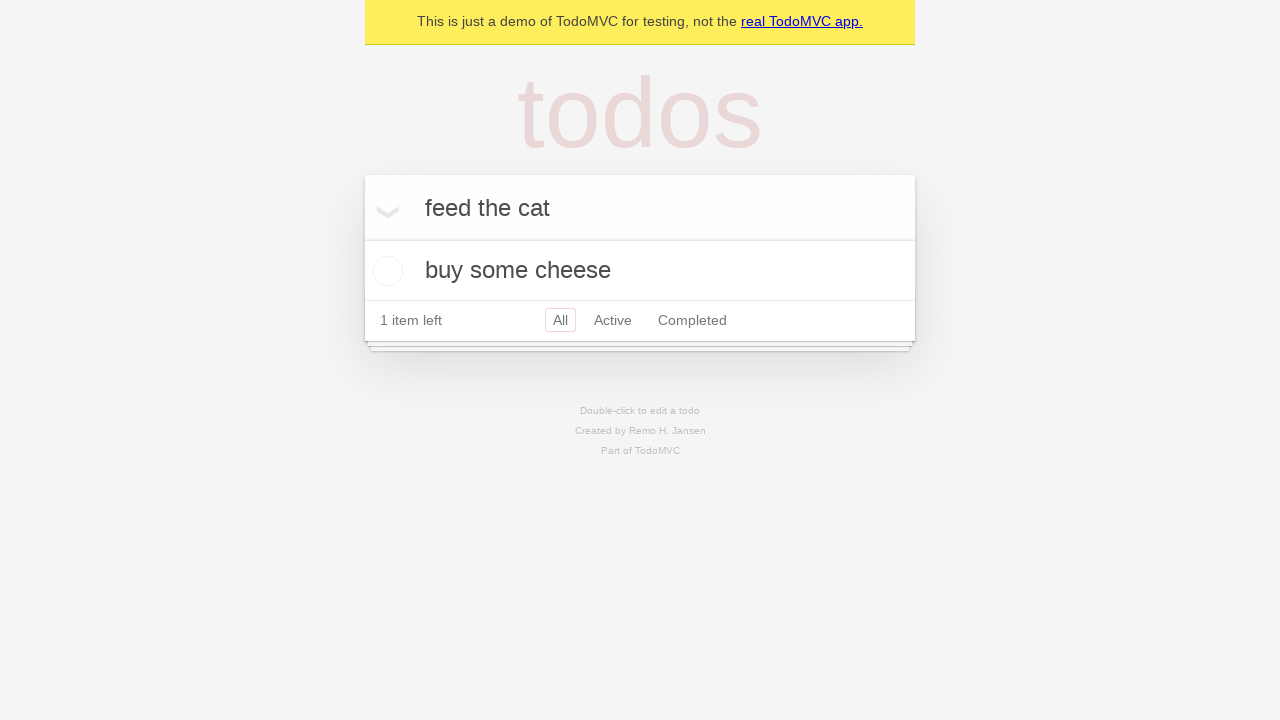

Pressed Enter to add second todo item on internal:attr=[placeholder="What needs to be done?"i]
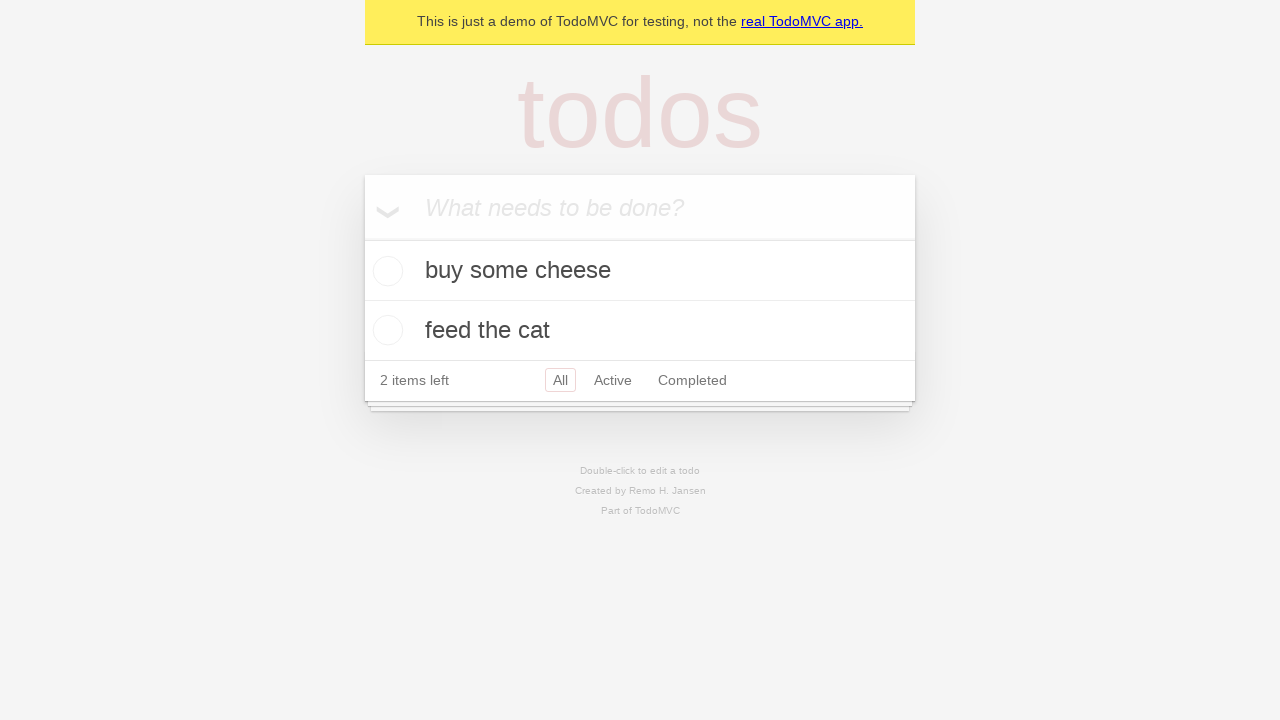

Second todo item appeared in the list
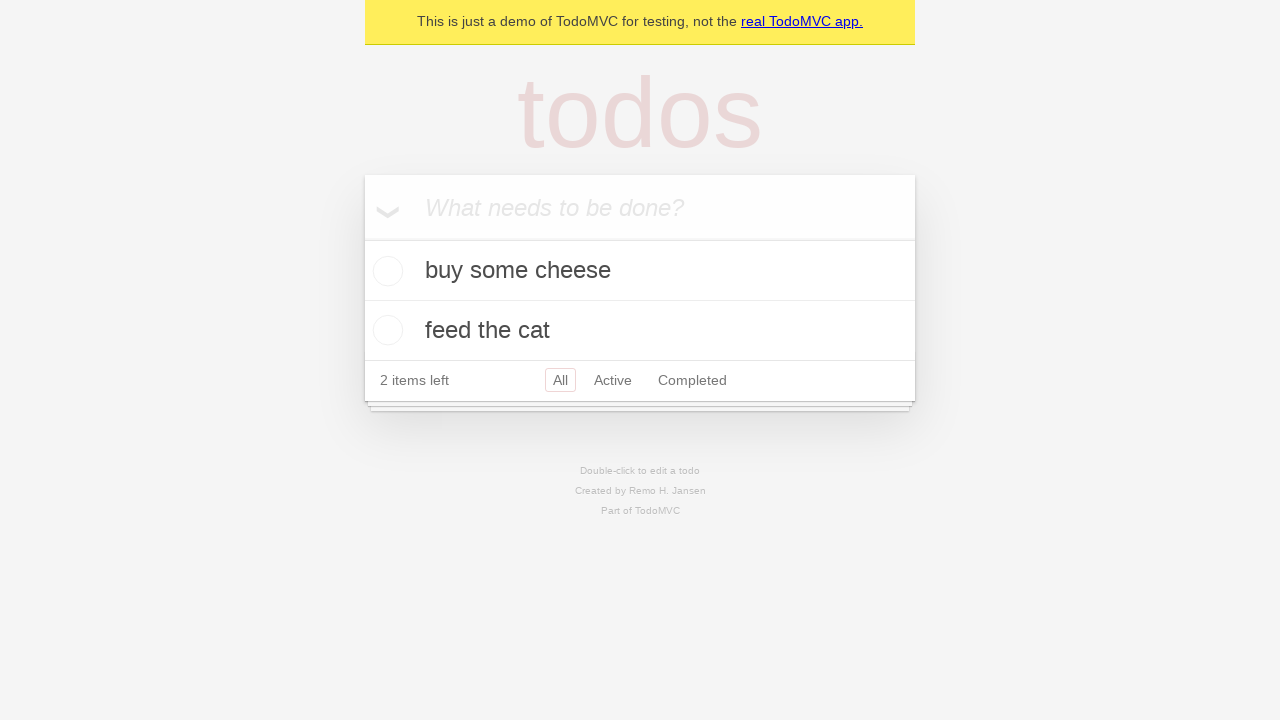

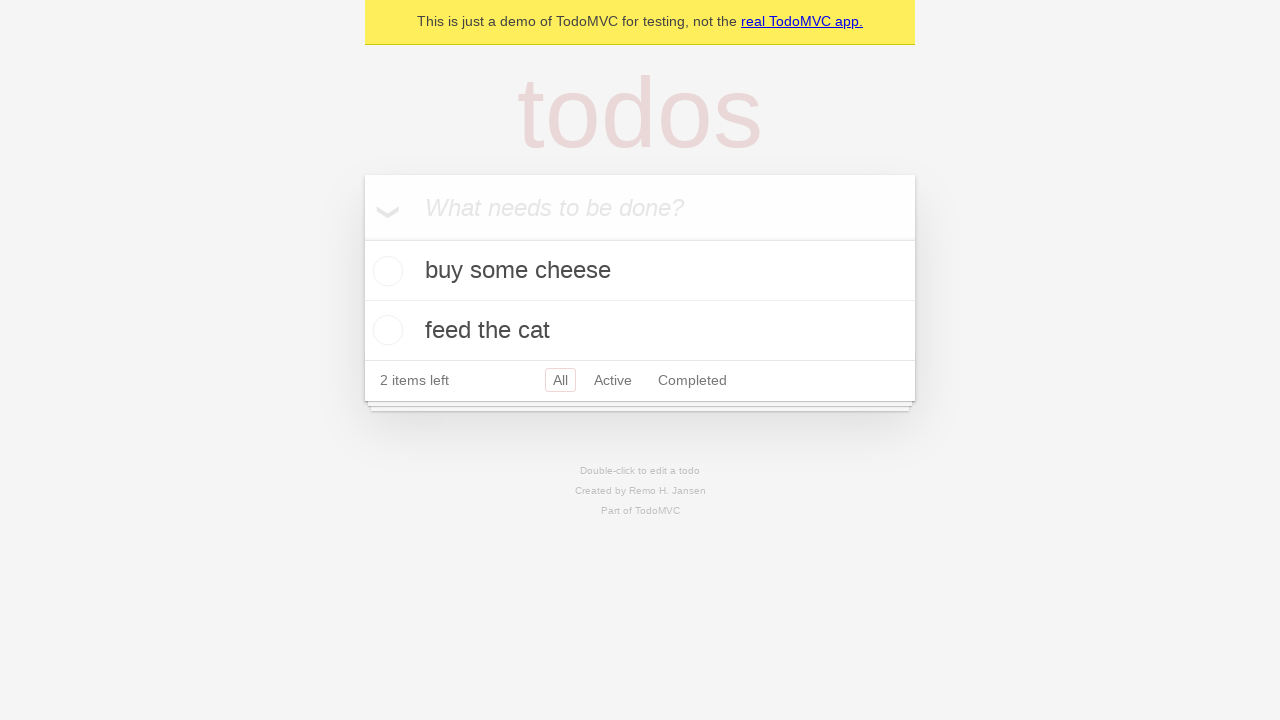